Extracts a dollar amount from text on the page using regex and enters it into a text field

Starting URL: https://obstaclecourse.tricentis.com/Obstacles/81012

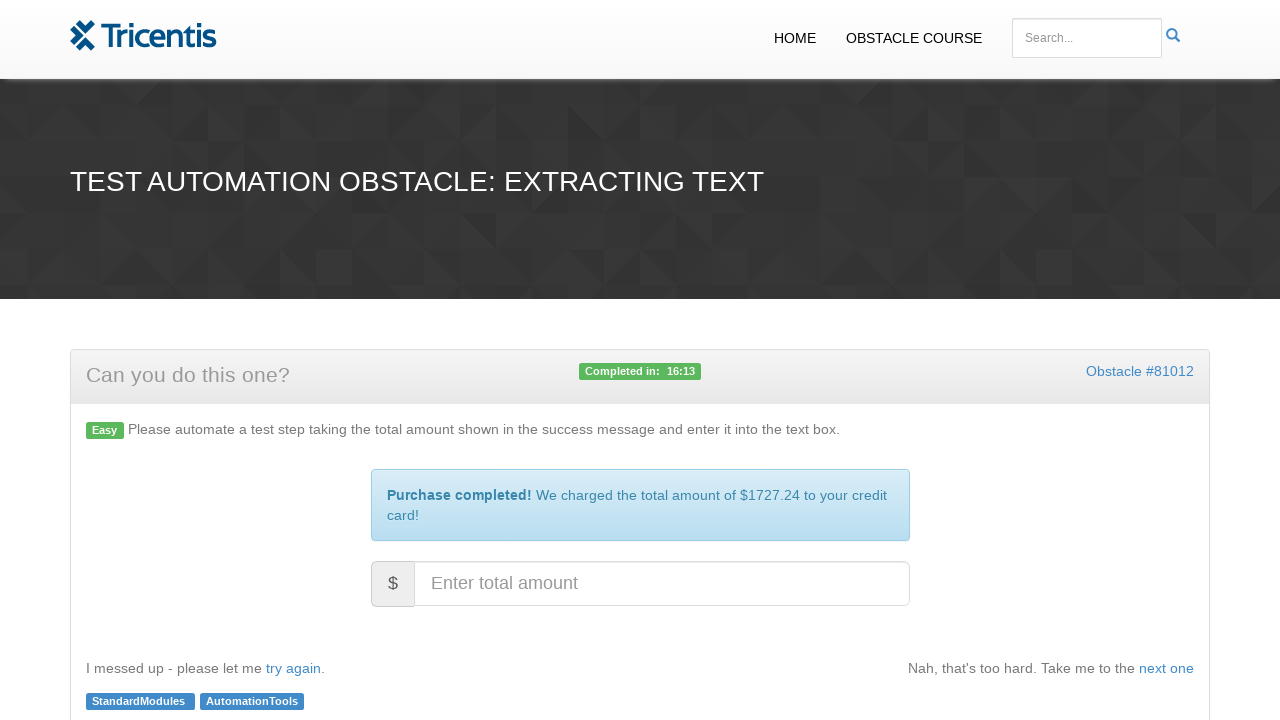

Retrieved text from alert element containing dollar amount
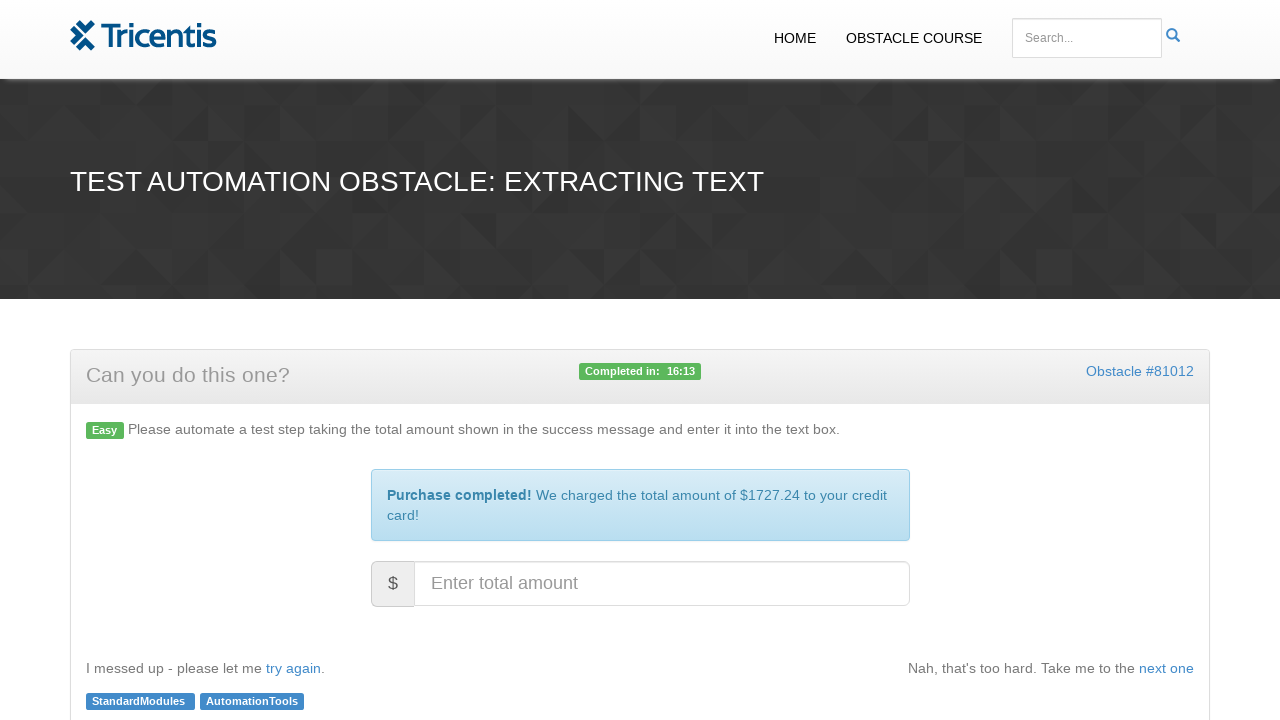

Extracted dollar amount from text using regex pattern
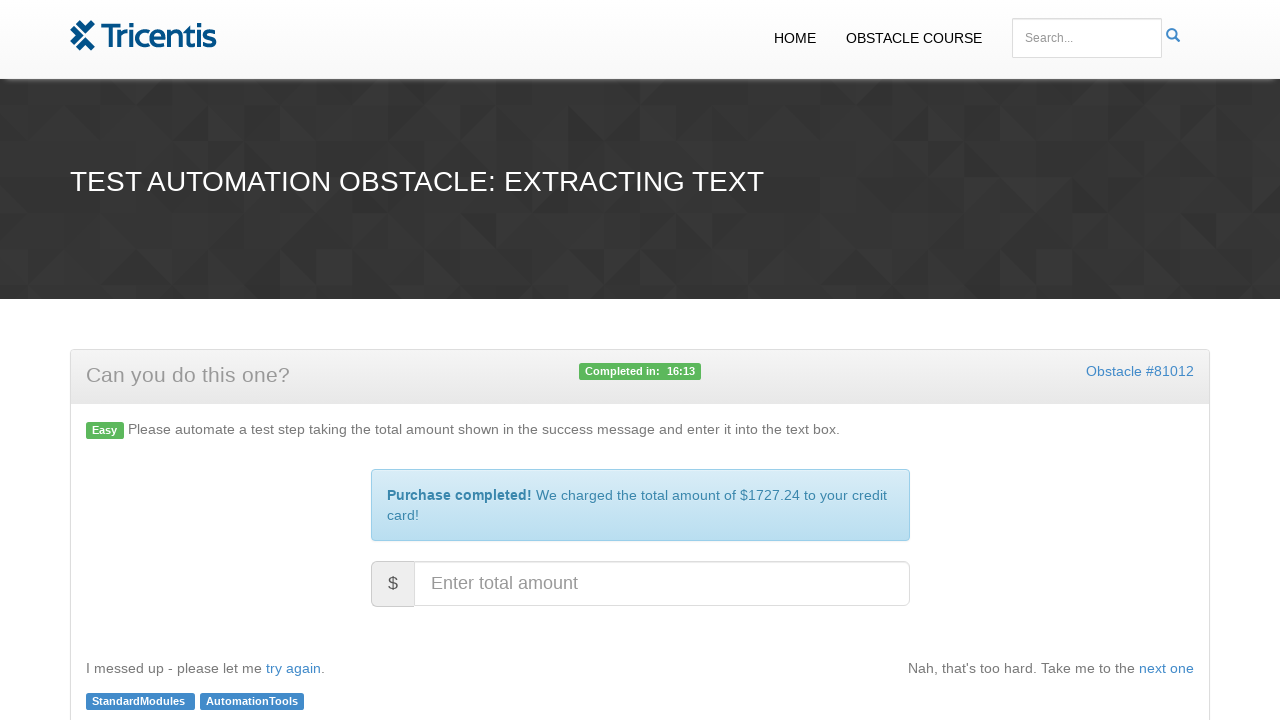

Captured dollar amount value: $1727.24
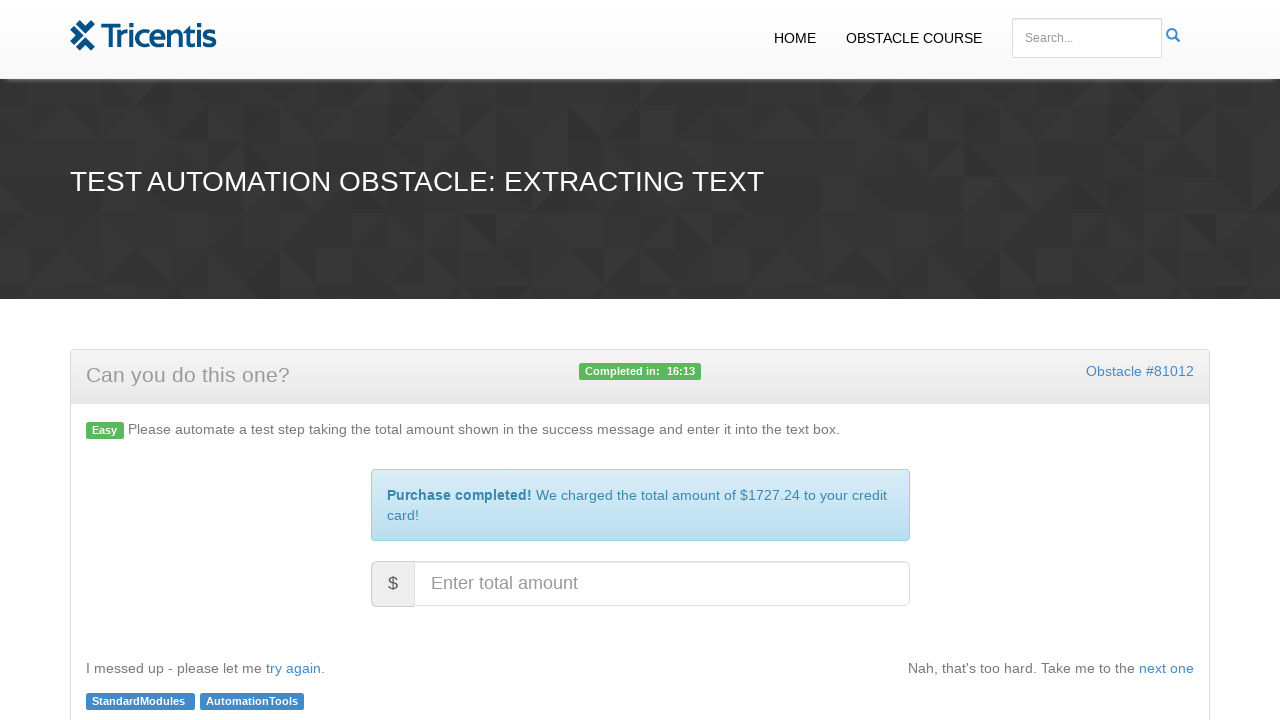

Filled total amount text field with extracted value: 1727.24 on #totalamountText
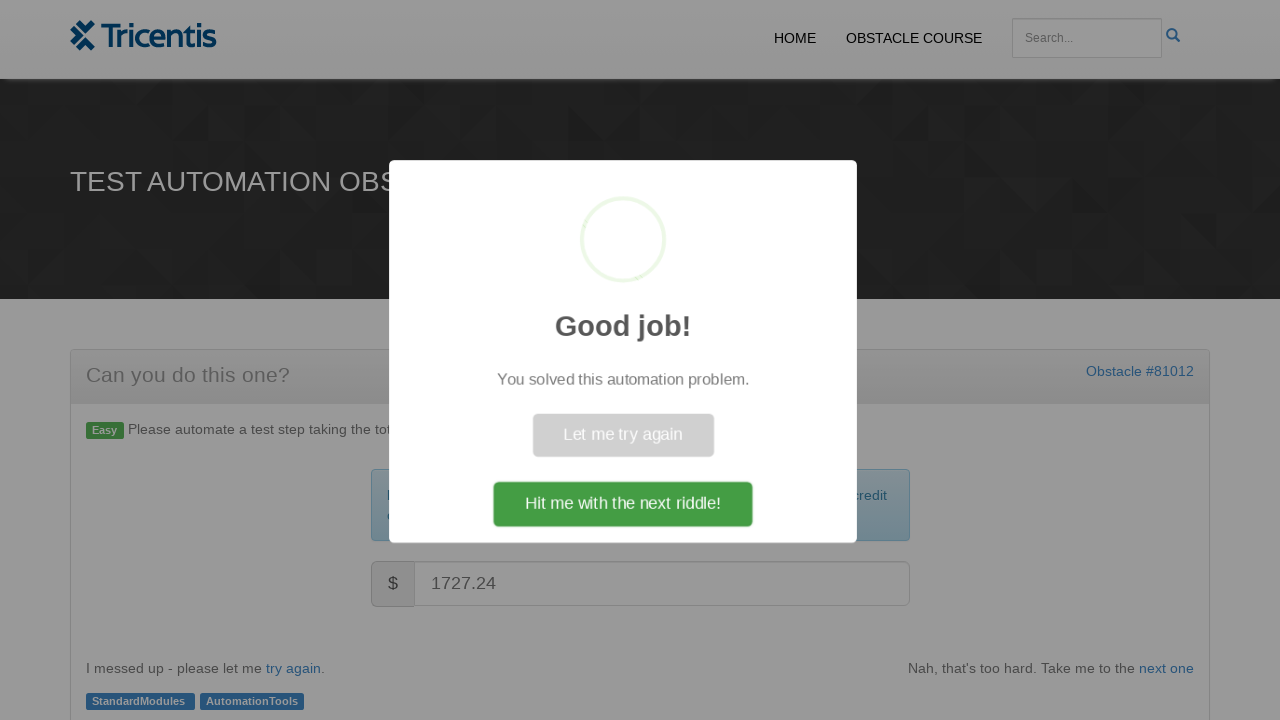

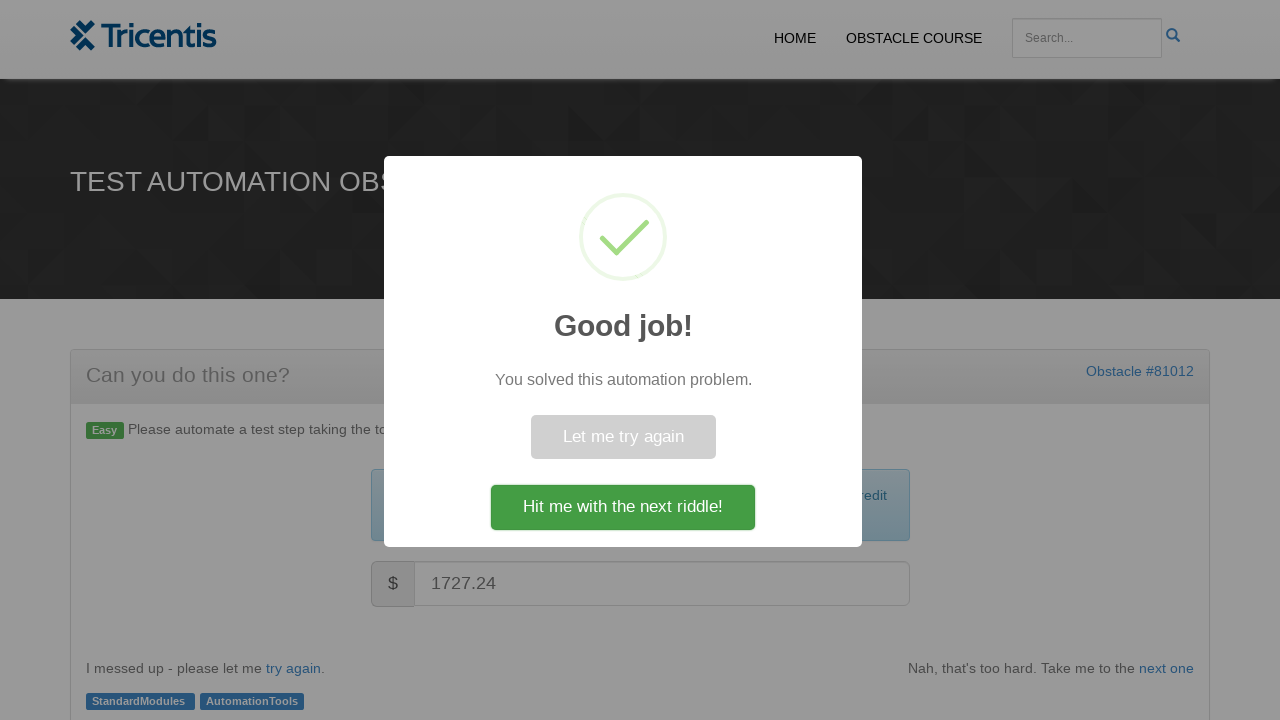